Tests adding multiple records to a web table by clicking the add button, filling out form fields (first name, last name, email, age, salary, department), and submitting for each record.

Starting URL: https://demoqa.com/webtables

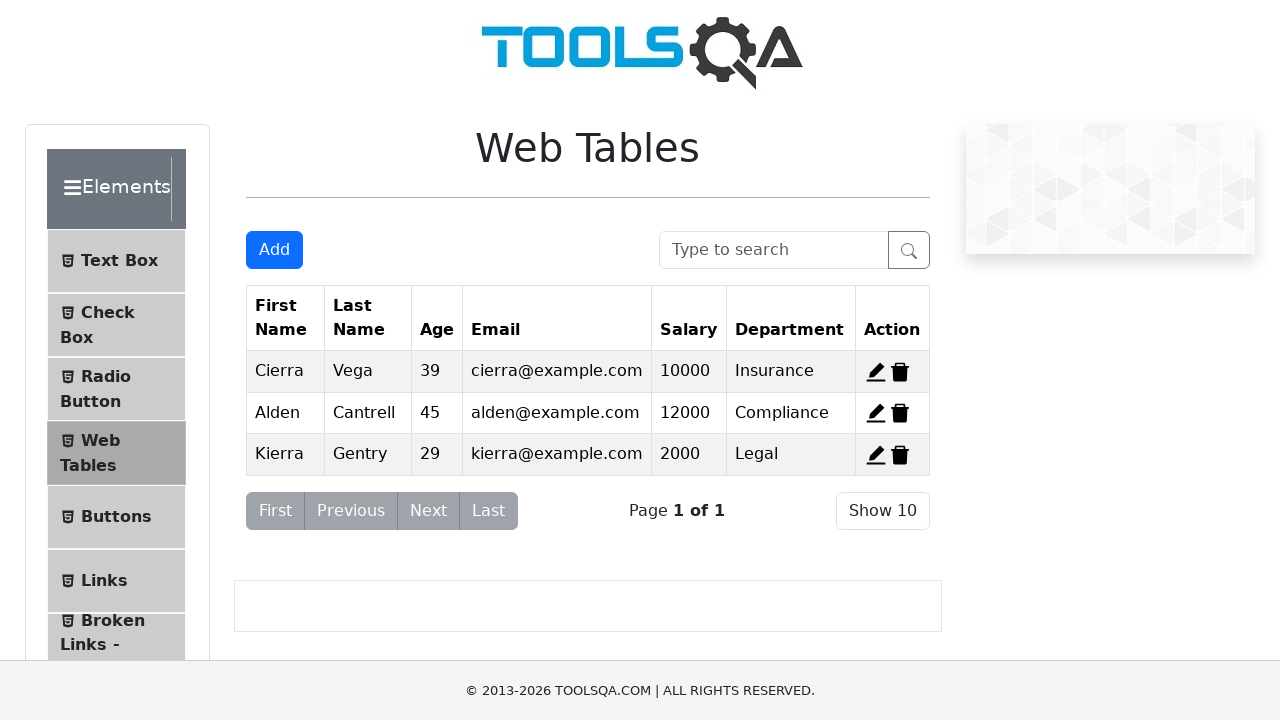

Clicked add new record button to add record for Dandi Setiawan at (274, 250) on #addNewRecordButton
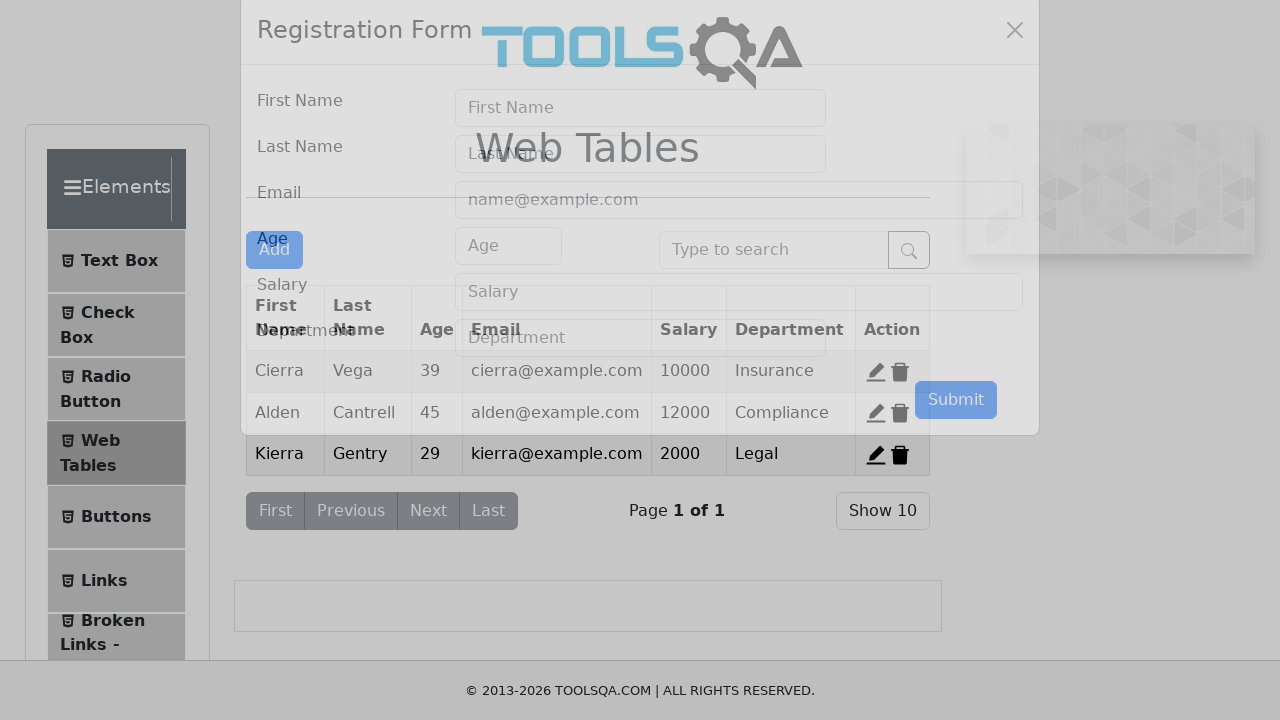

Modal form appeared with firstName field visible
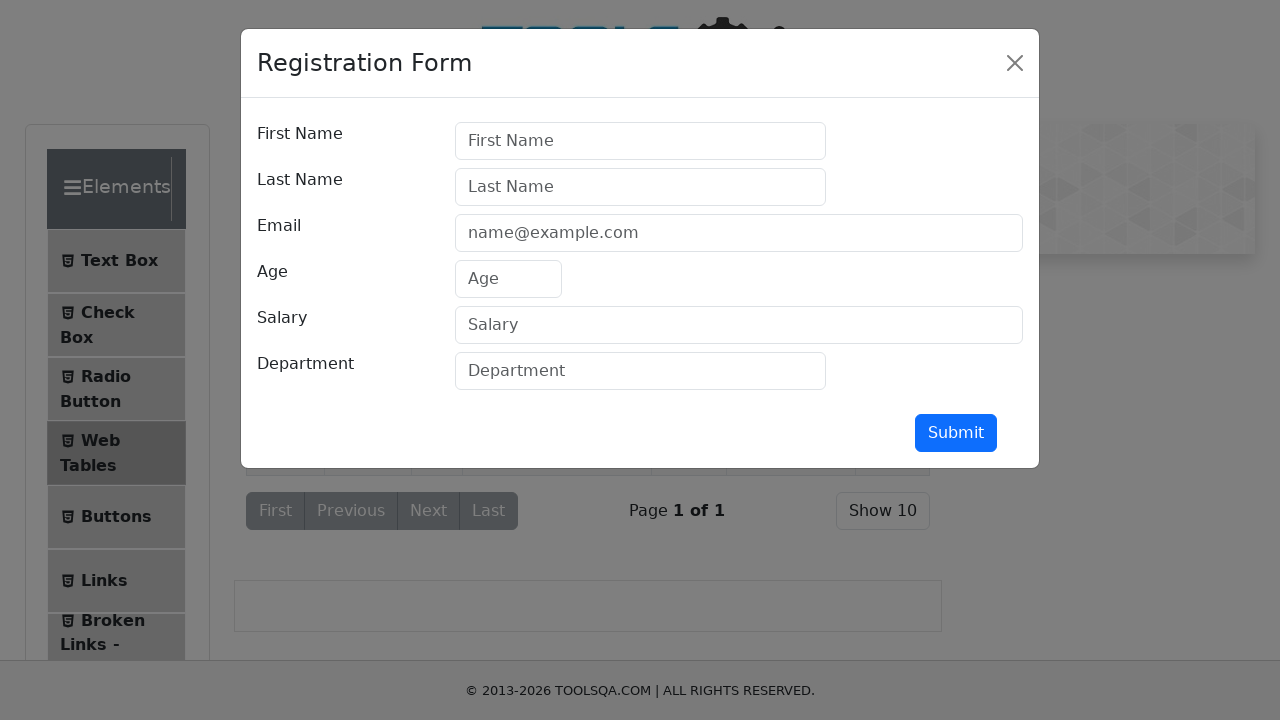

Filled firstName field with 'Dandi' on #firstName
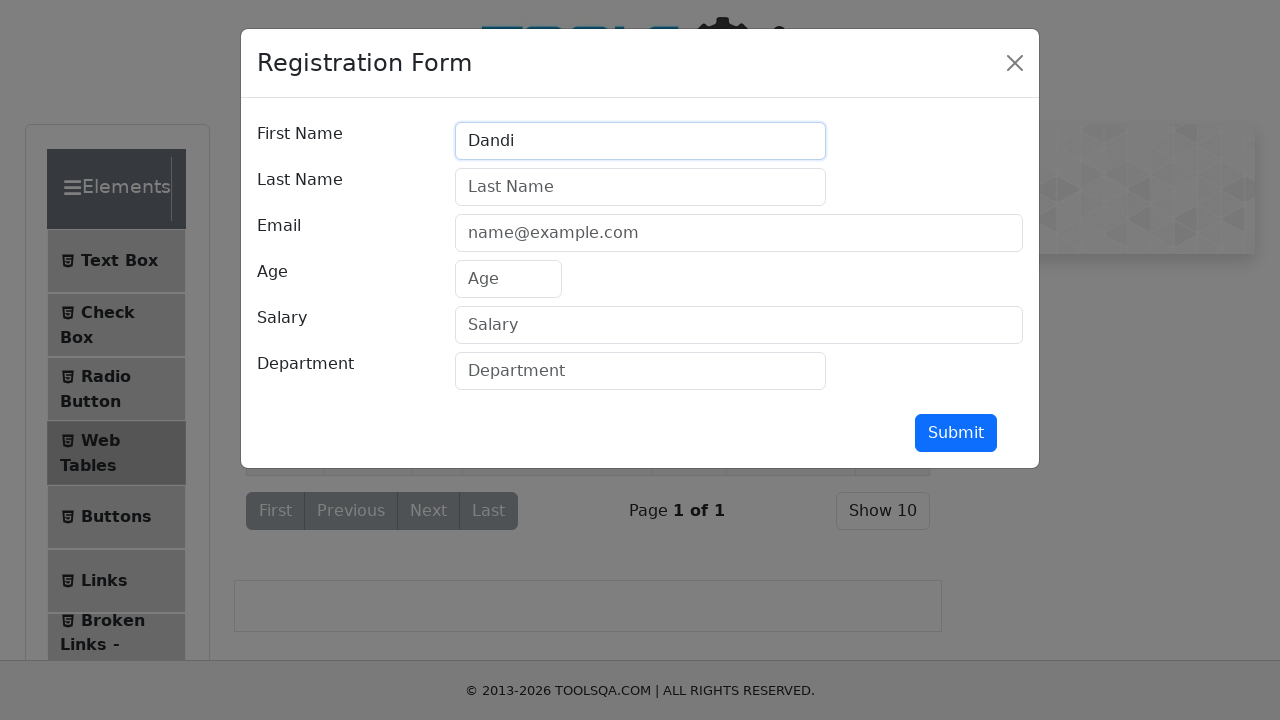

Filled lastName field with 'Setiawan' on #lastName
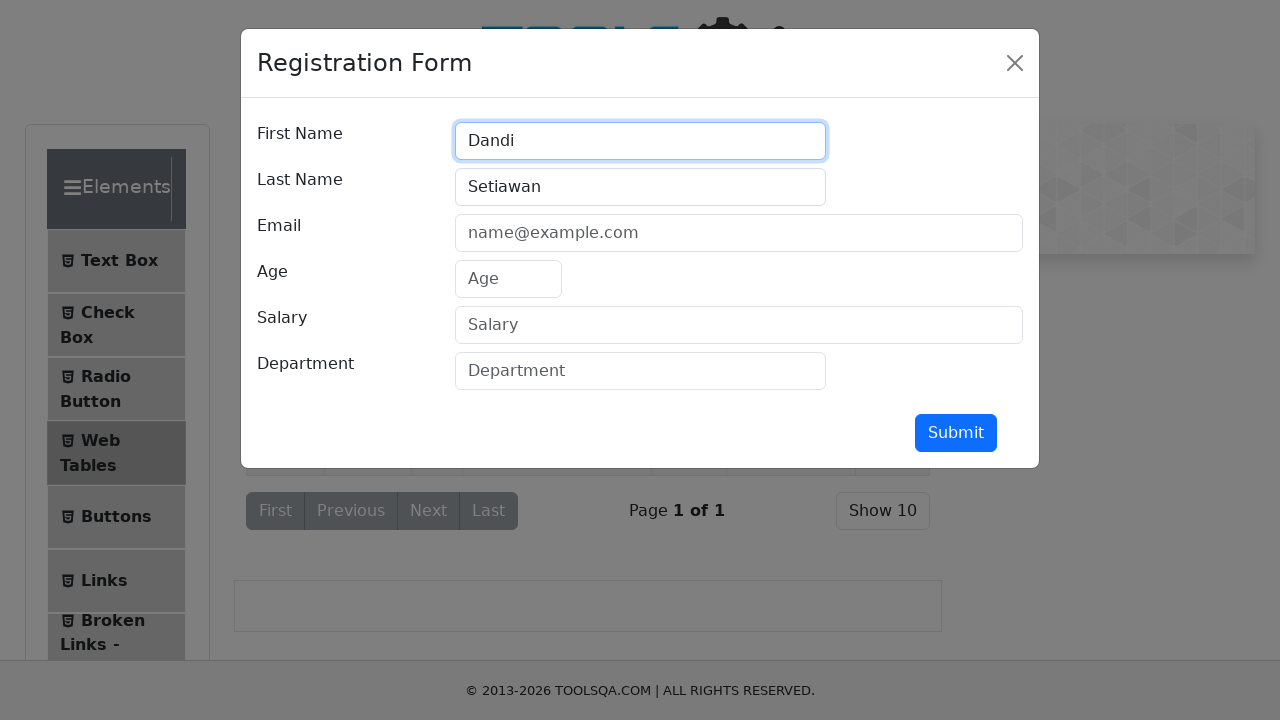

Filled userEmail field with 'dandi@gmail.com' on #userEmail
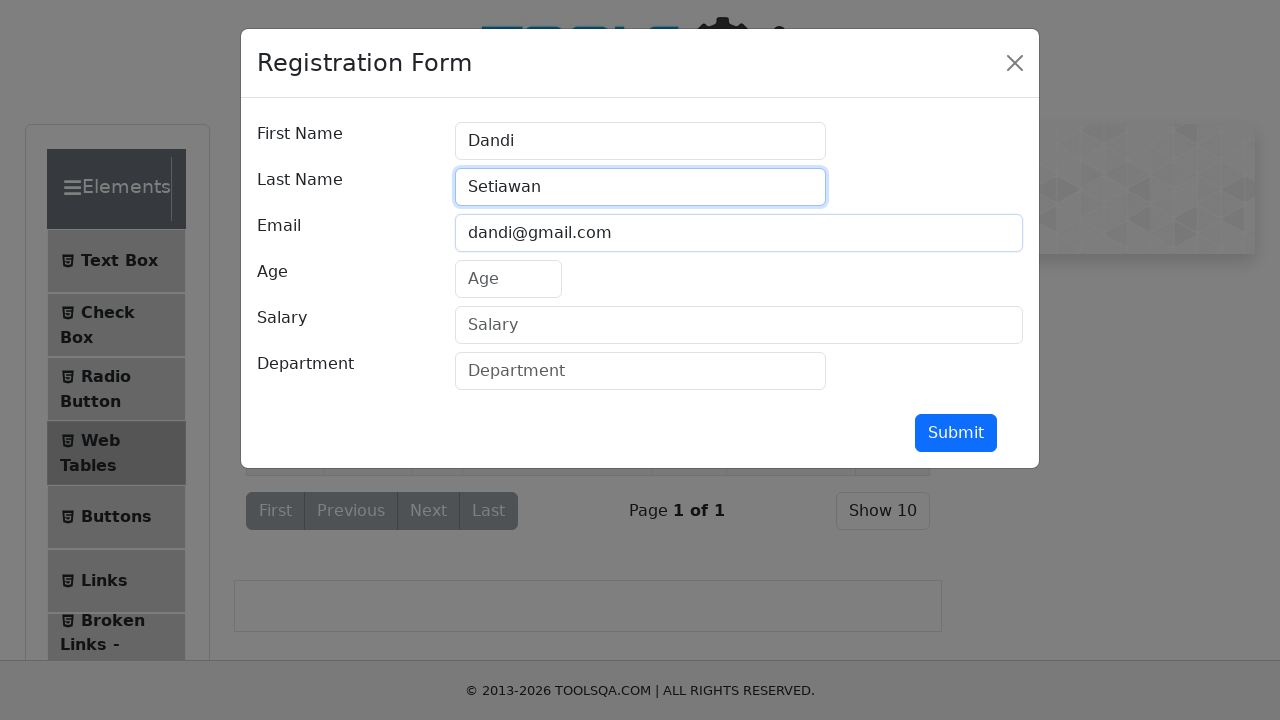

Filled age field with '20' on #age
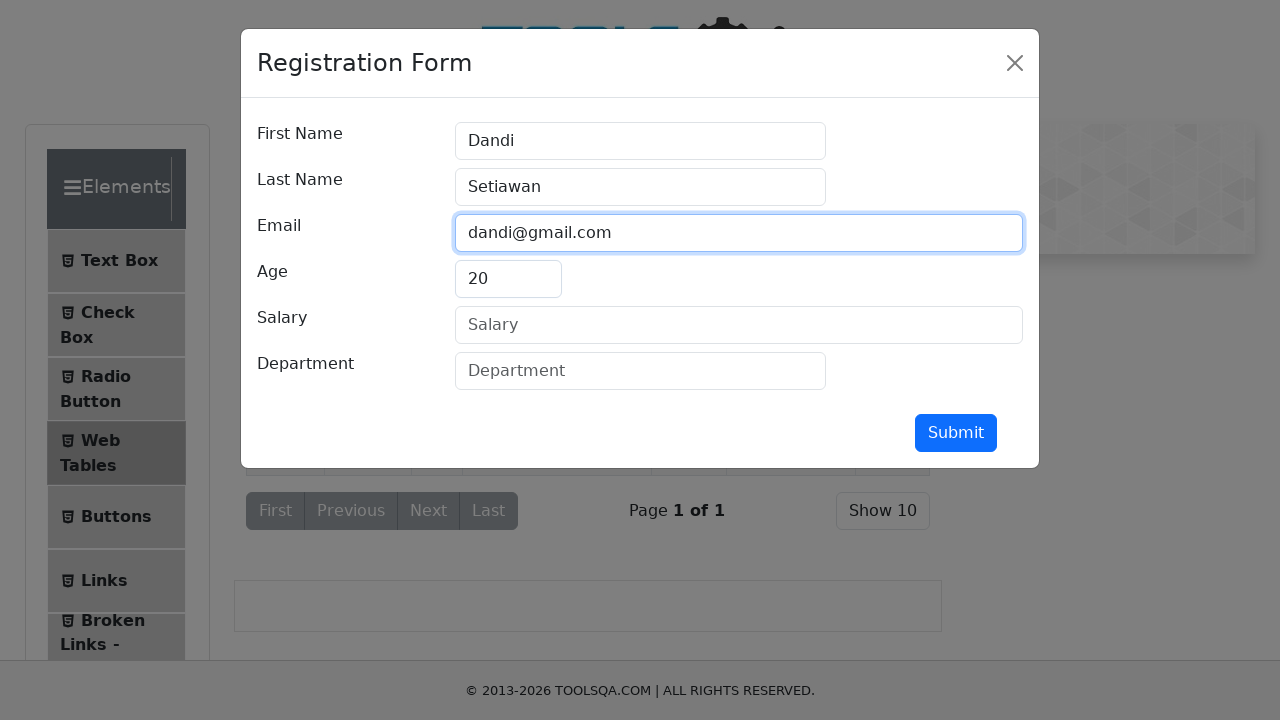

Filled salary field with '10000' on #salary
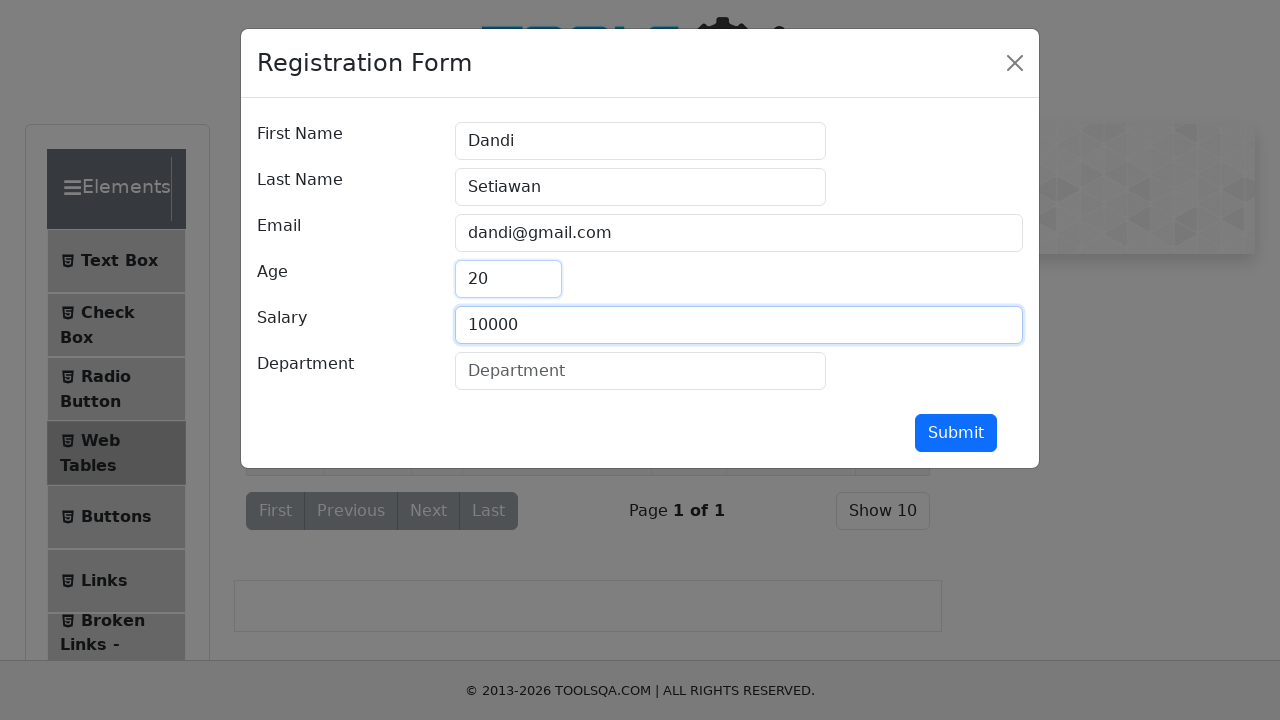

Filled department field with 'IT' on #department
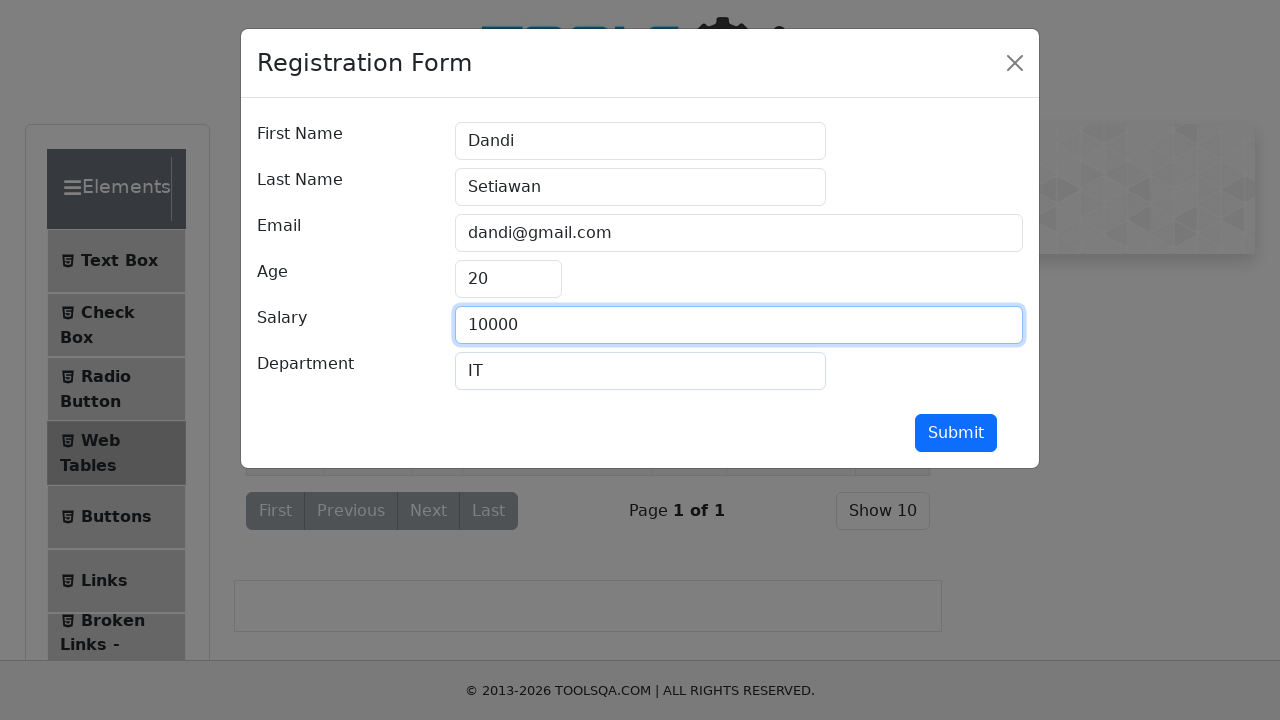

Clicked submit button to add record for Dandi Setiawan at (956, 433) on #submit
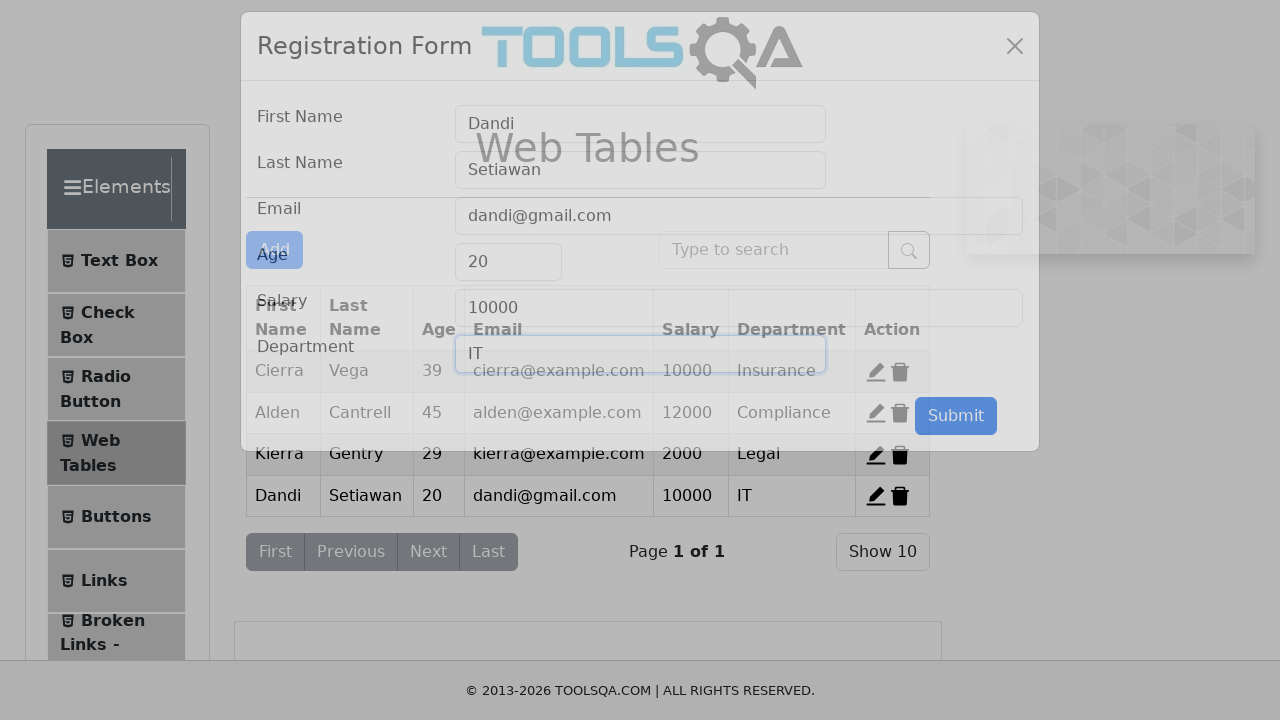

Modal form closed after submission
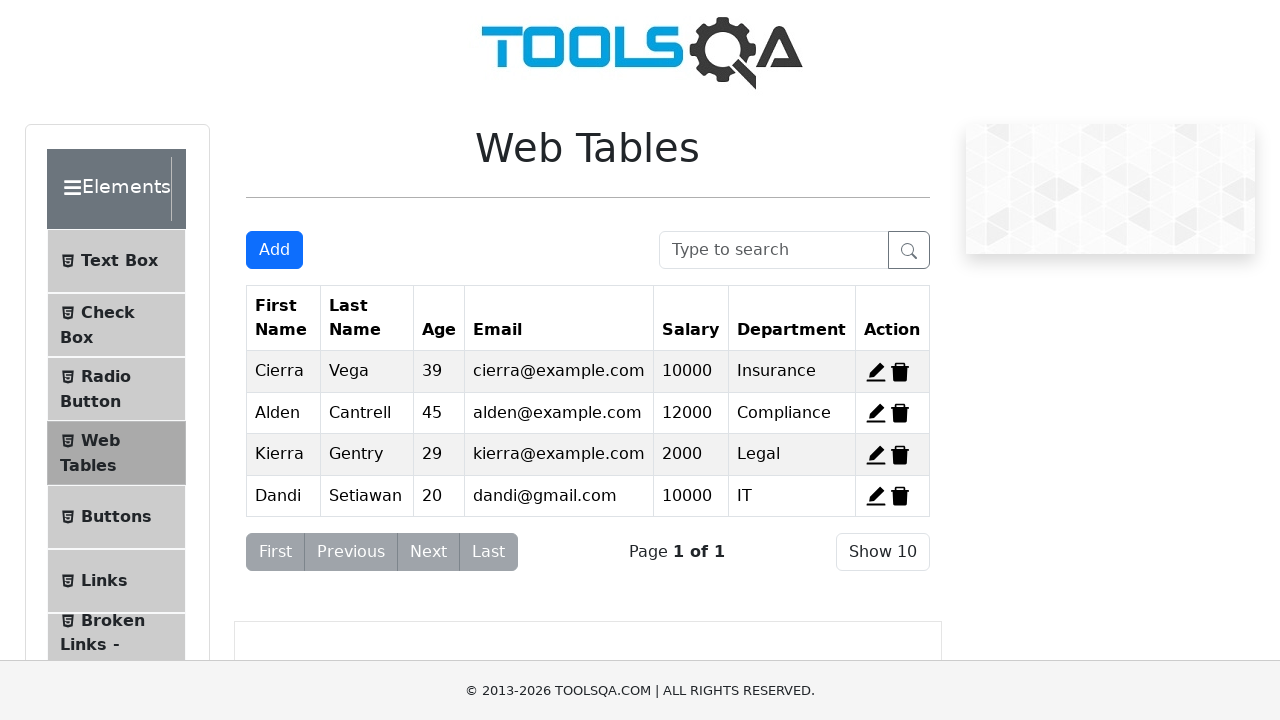

Clicked add new record button to add record for Zulfa Dinda at (274, 250) on #addNewRecordButton
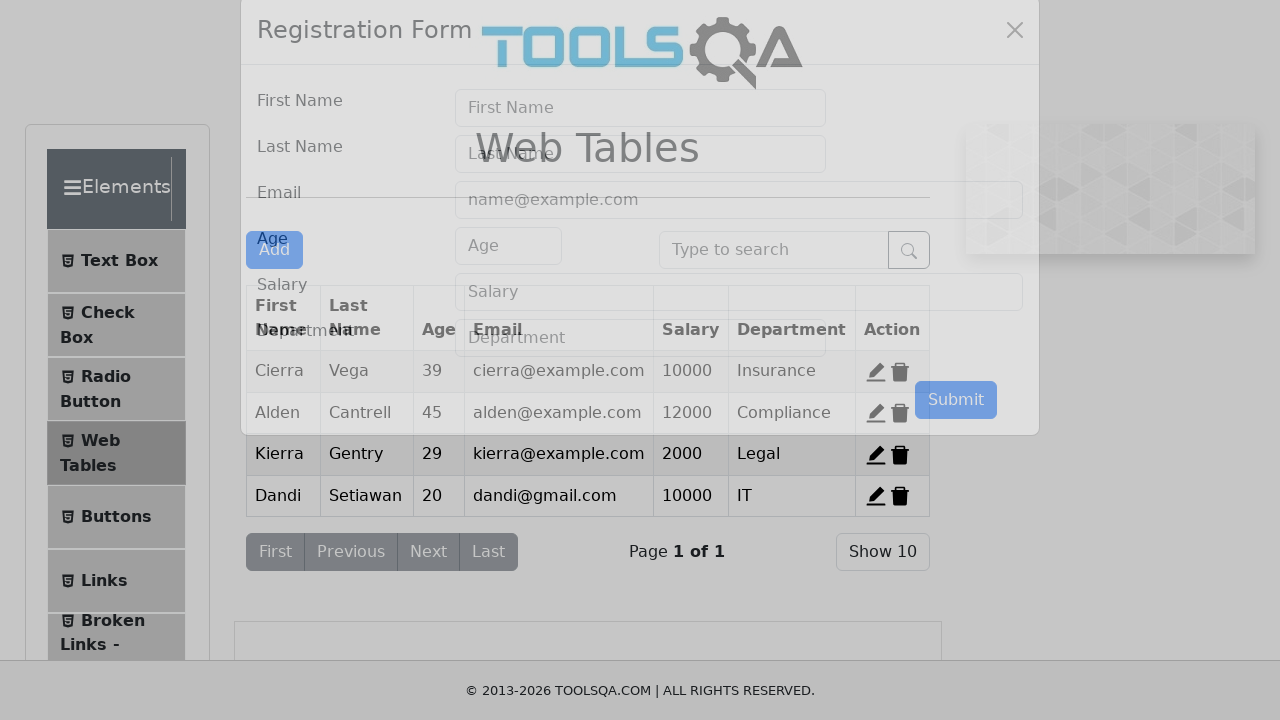

Modal form appeared with firstName field visible
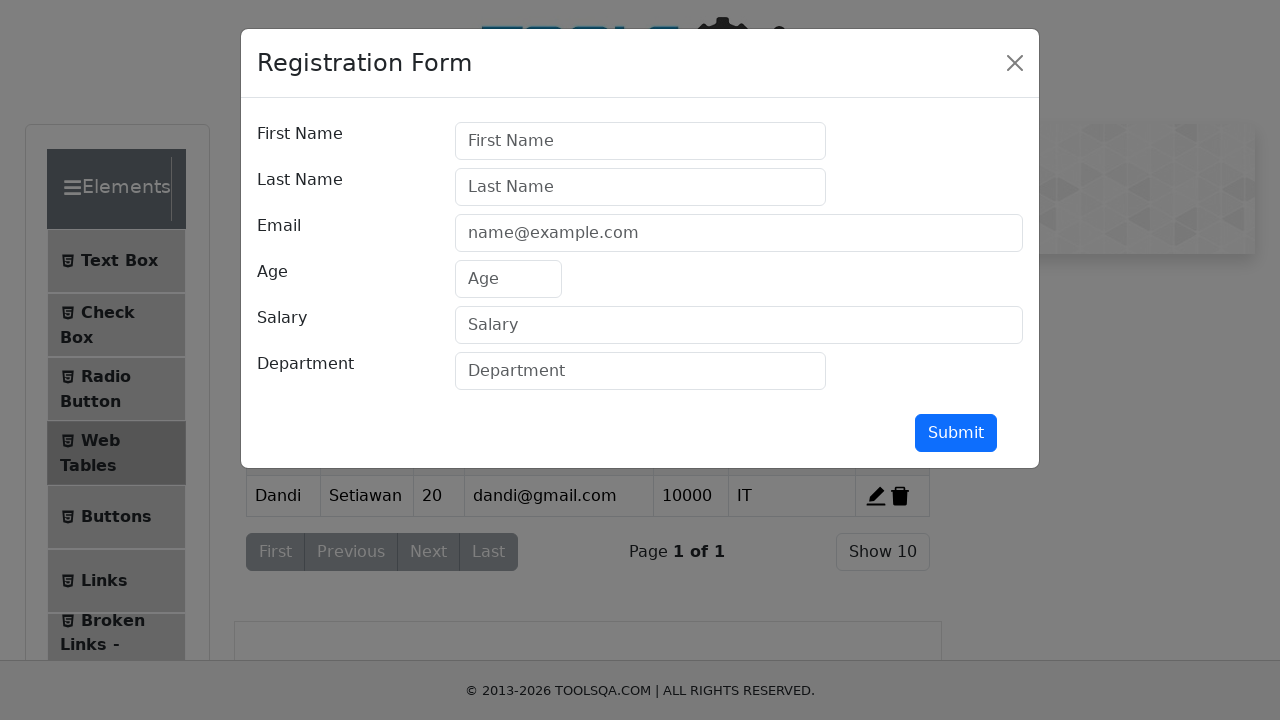

Filled firstName field with 'Zulfa' on #firstName
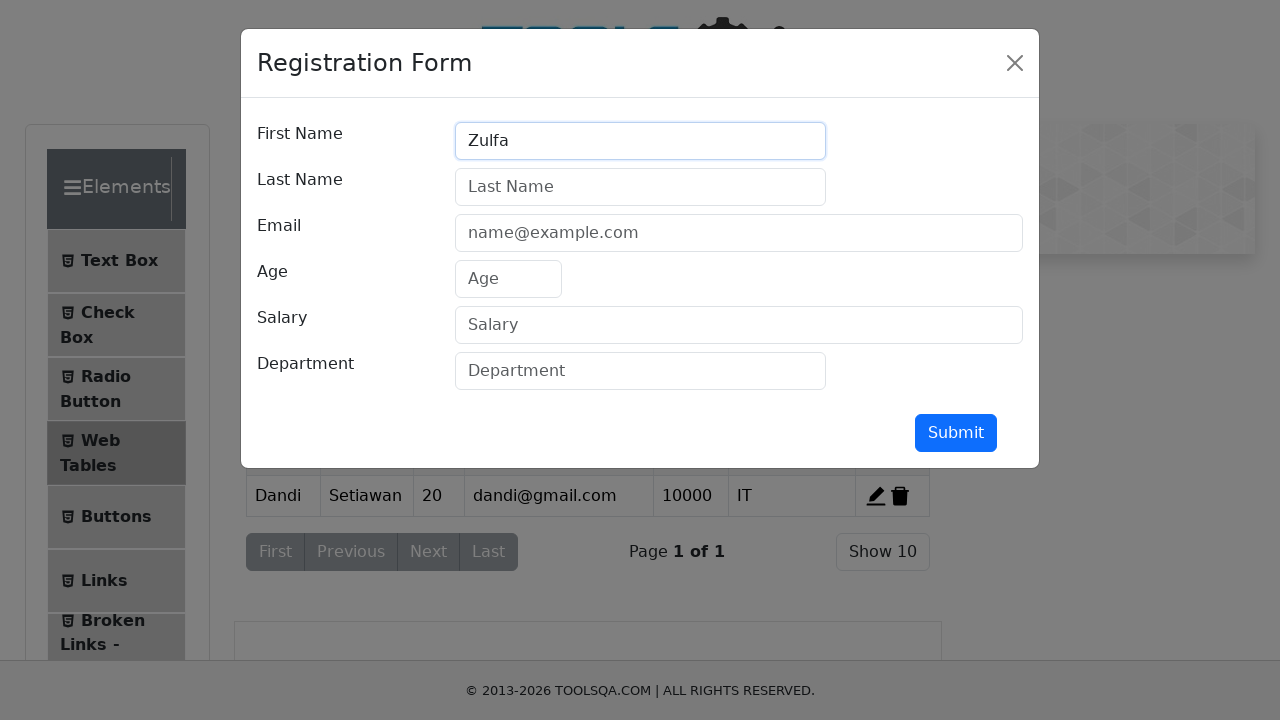

Filled lastName field with 'Dinda' on #lastName
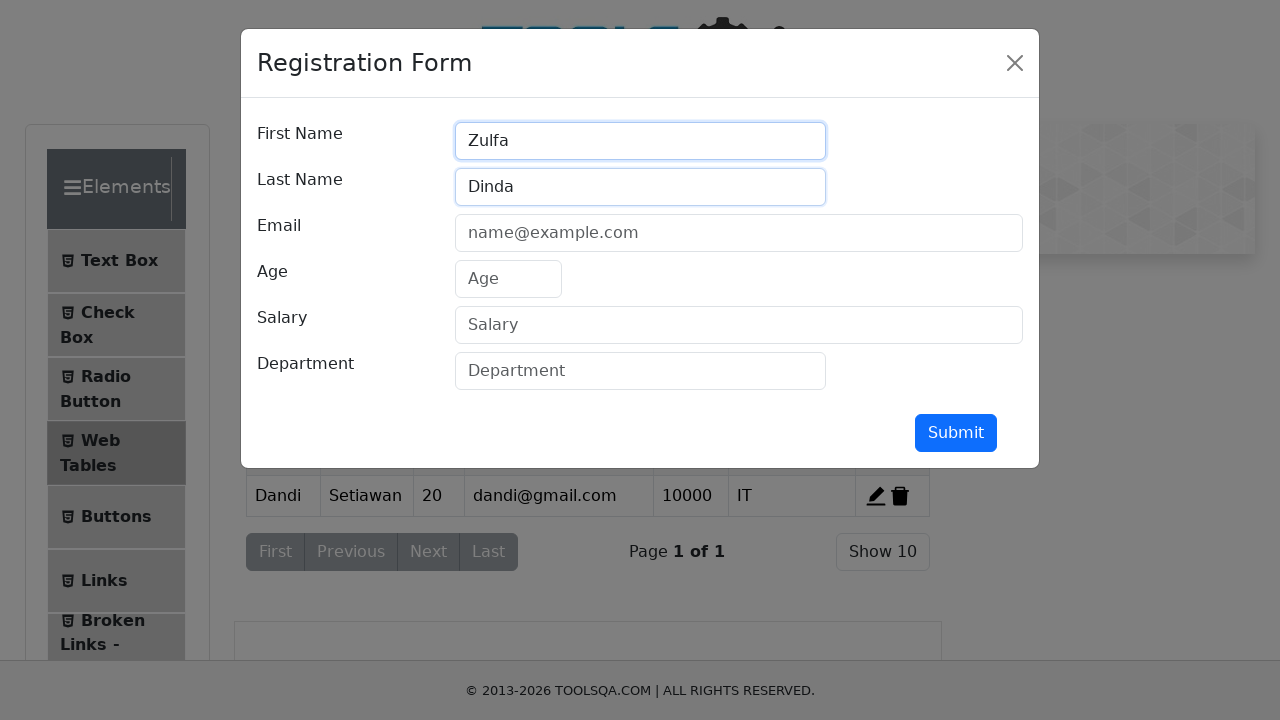

Filled userEmail field with 'dinda@gmail.com' on #userEmail
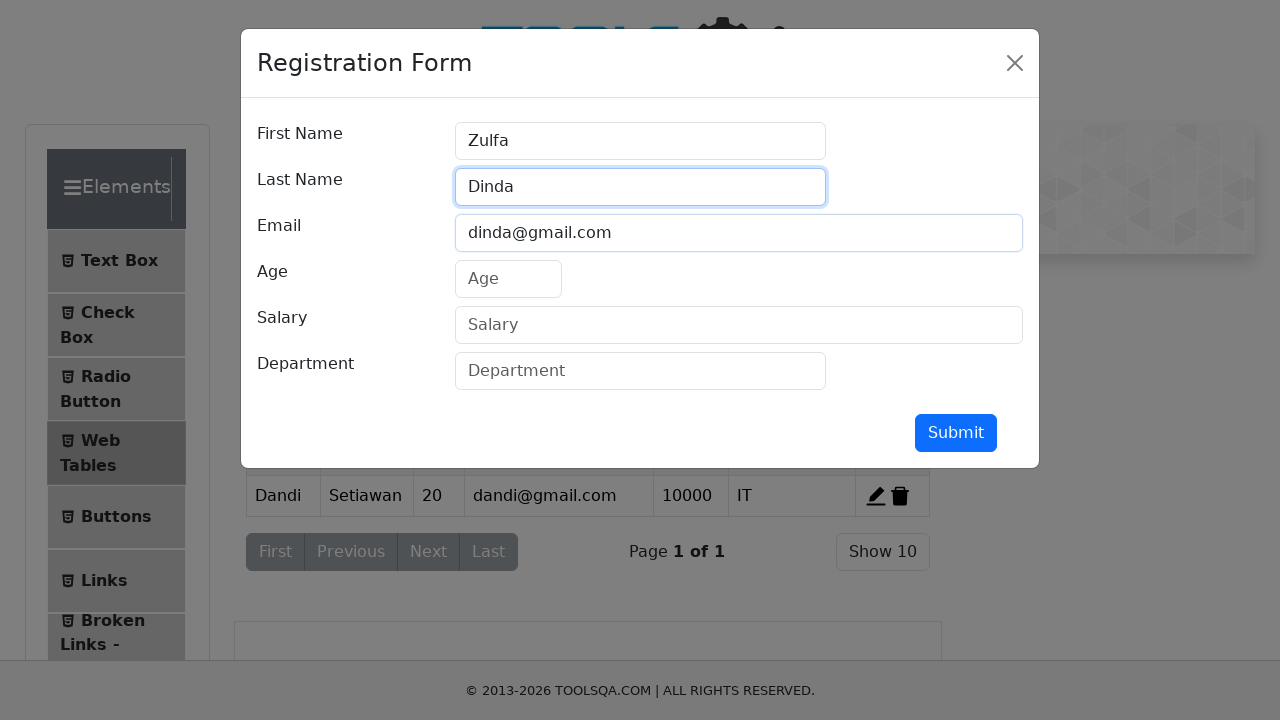

Filled age field with '21' on #age
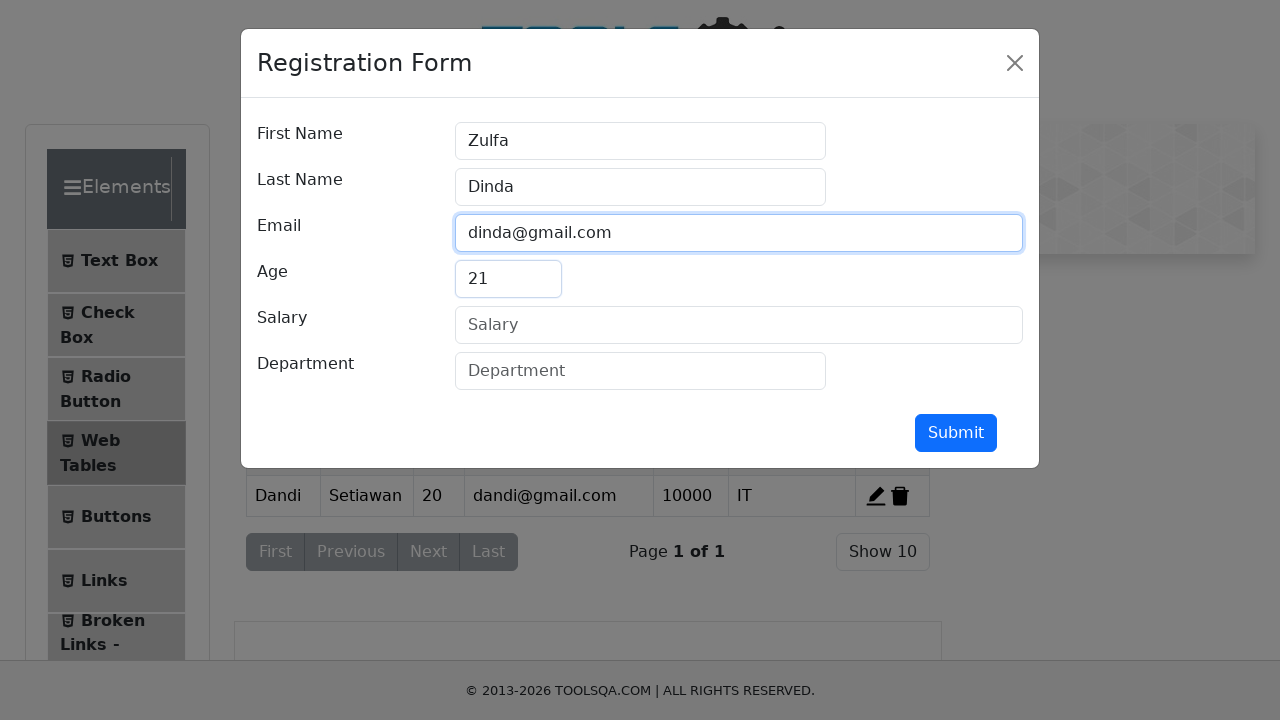

Filled salary field with '20000' on #salary
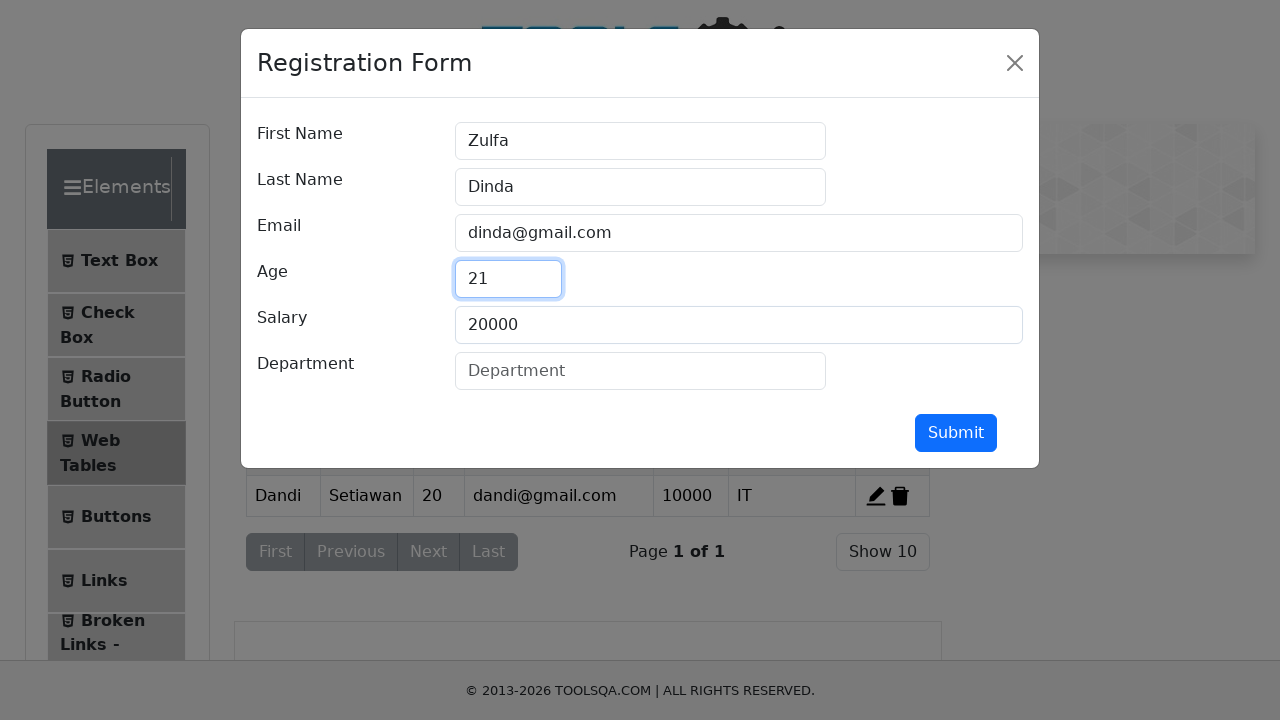

Filled department field with 'Finance' on #department
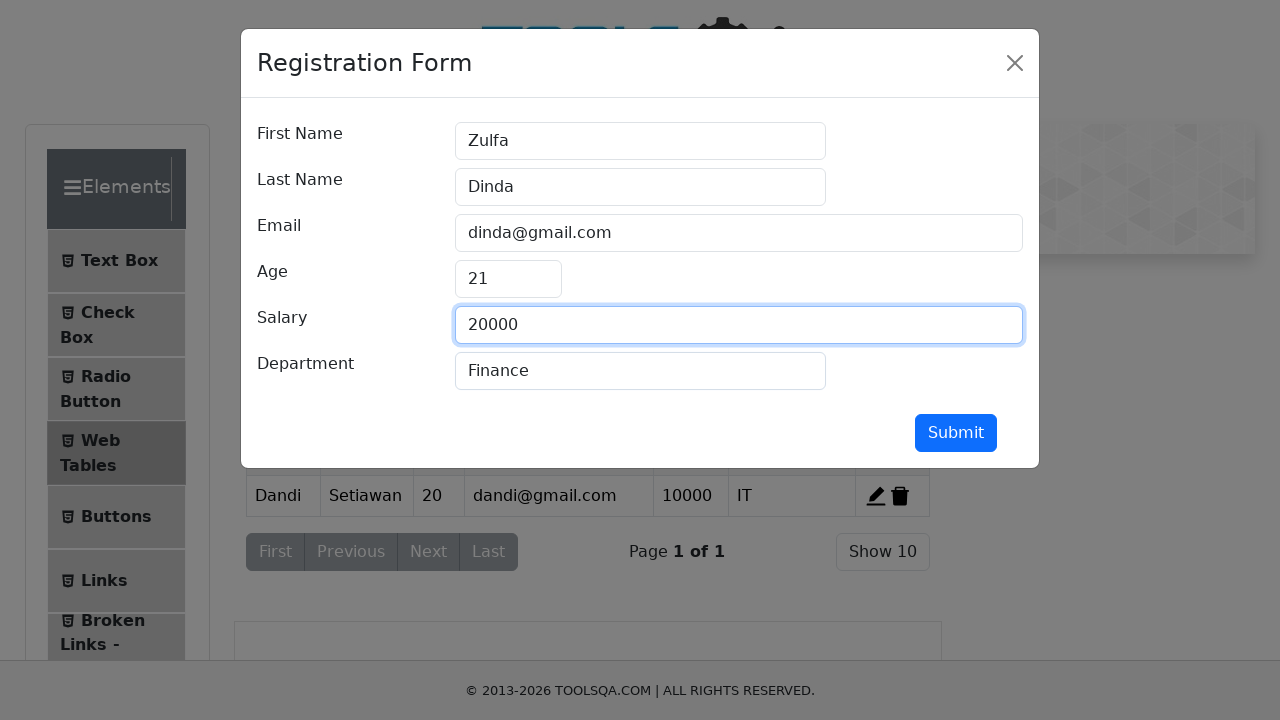

Clicked submit button to add record for Zulfa Dinda at (956, 433) on #submit
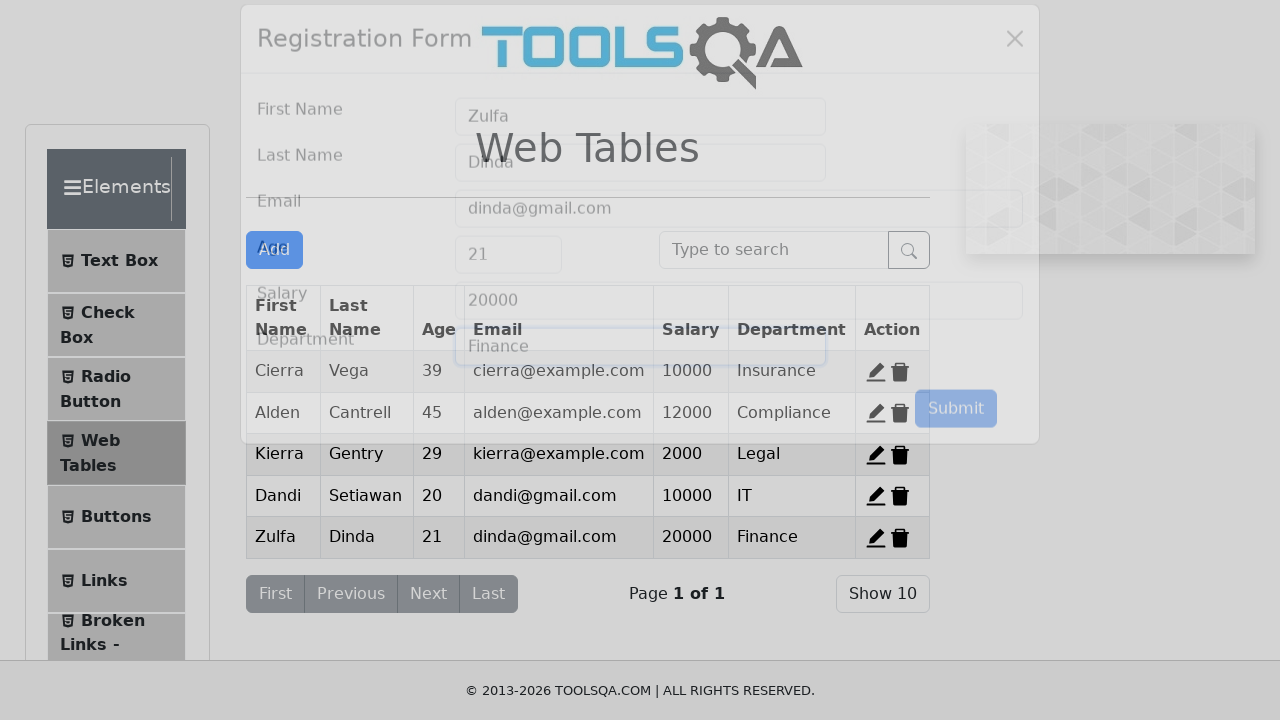

Modal form closed after submission
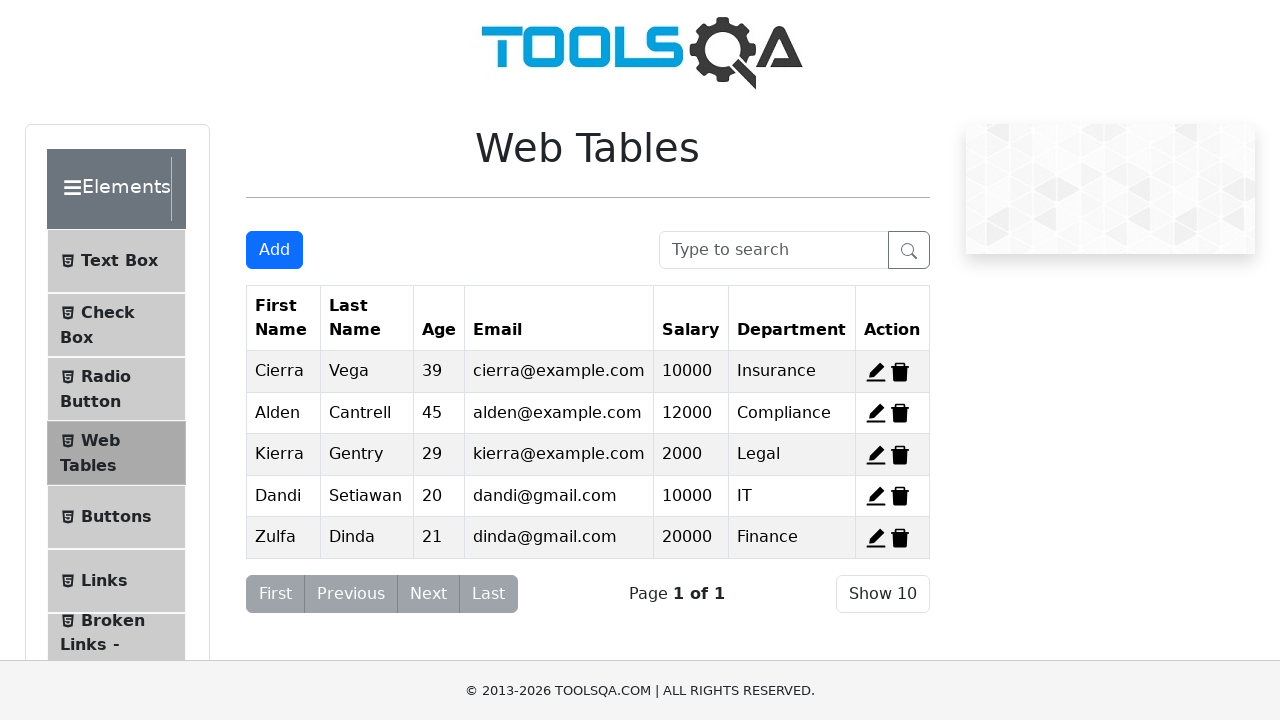

Clicked add new record button to add record for Andi Nugroho at (274, 250) on #addNewRecordButton
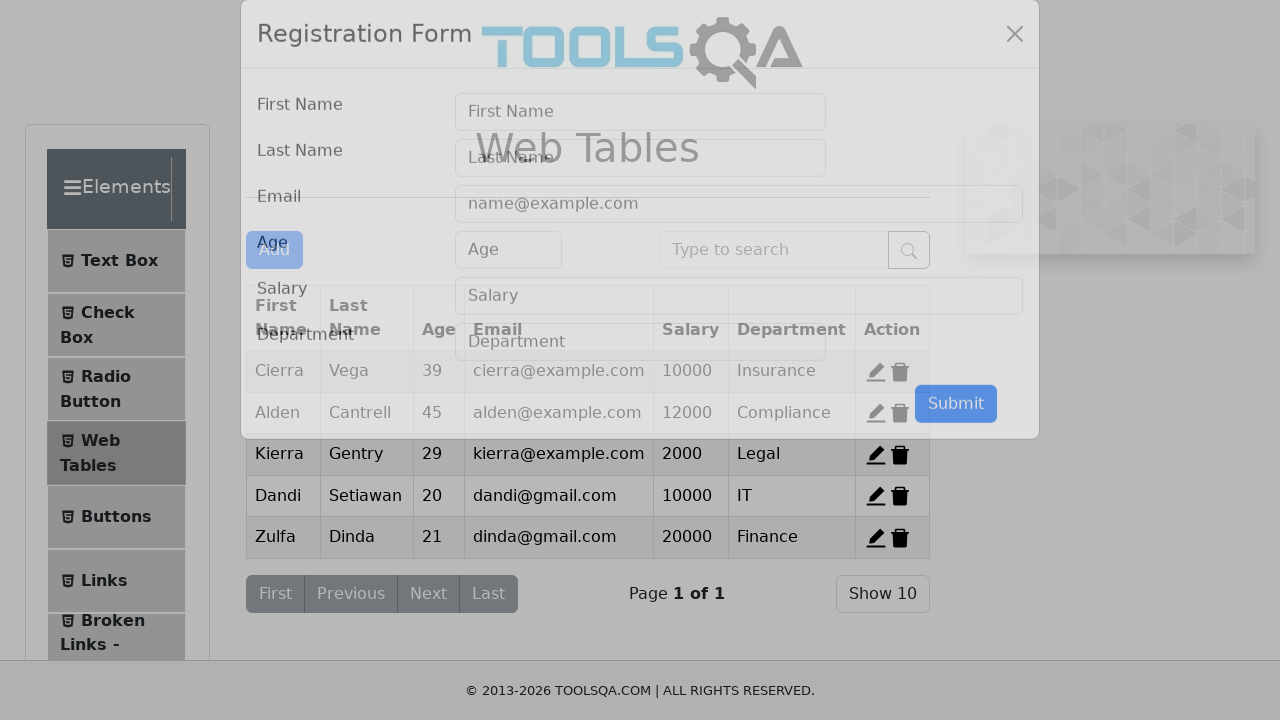

Modal form appeared with firstName field visible
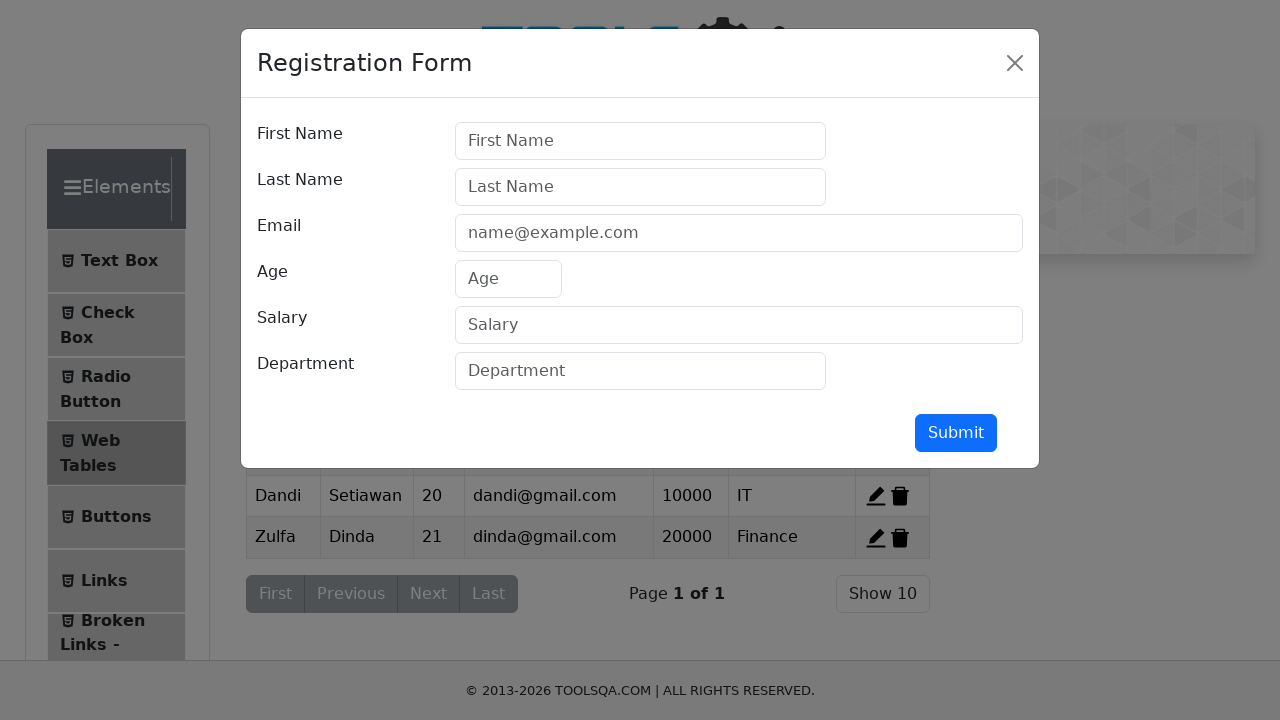

Filled firstName field with 'Andi' on #firstName
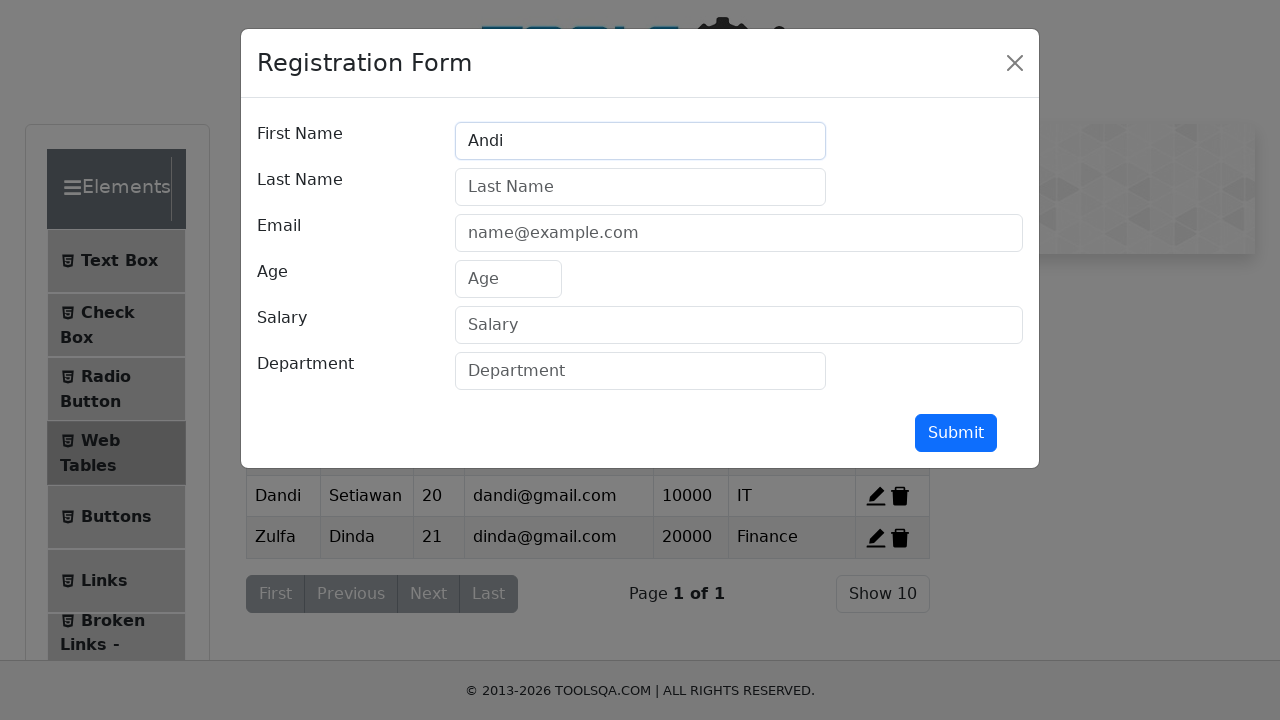

Filled lastName field with 'Nugroho' on #lastName
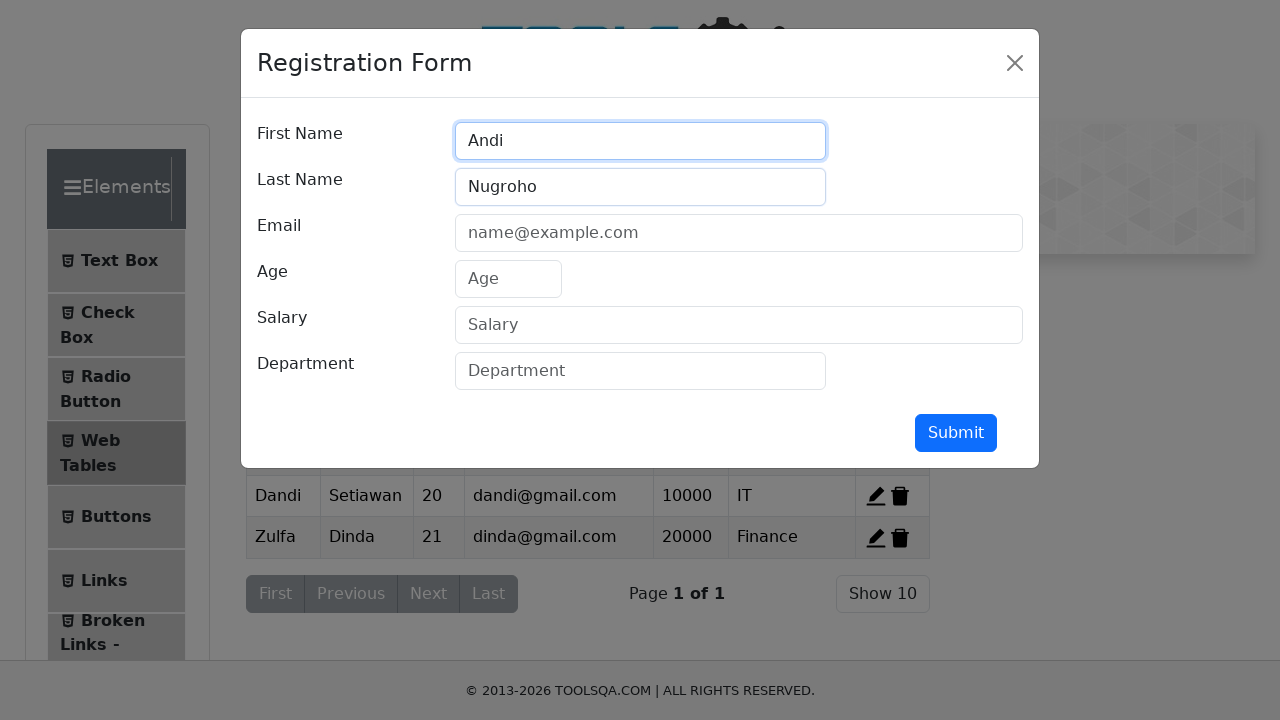

Filled userEmail field with 'andi@gmail.com' on #userEmail
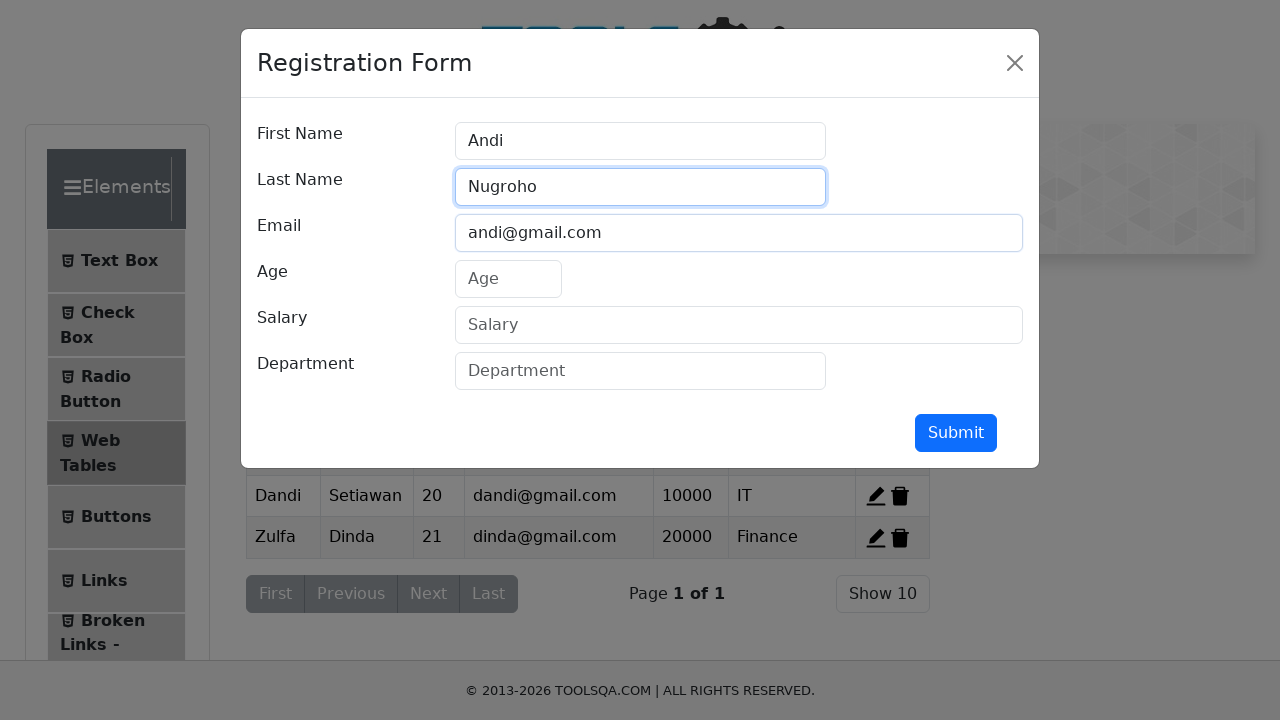

Filled age field with '22' on #age
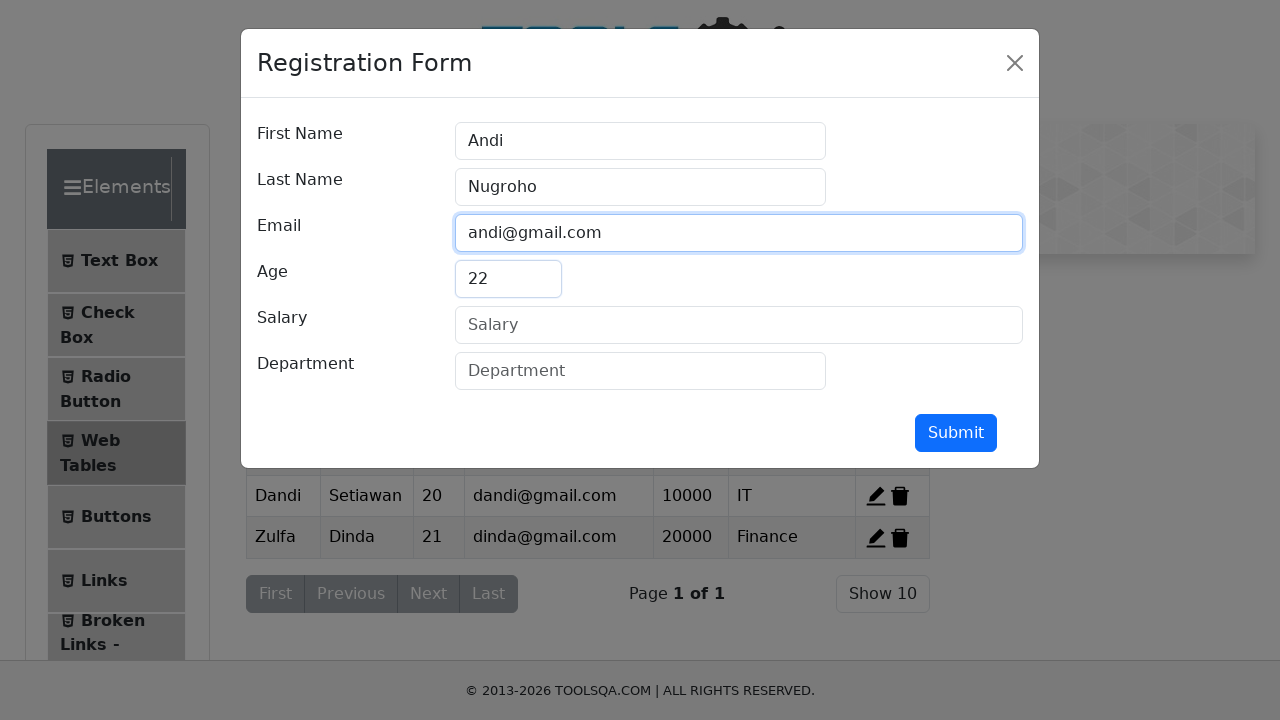

Filled salary field with '30000' on #salary
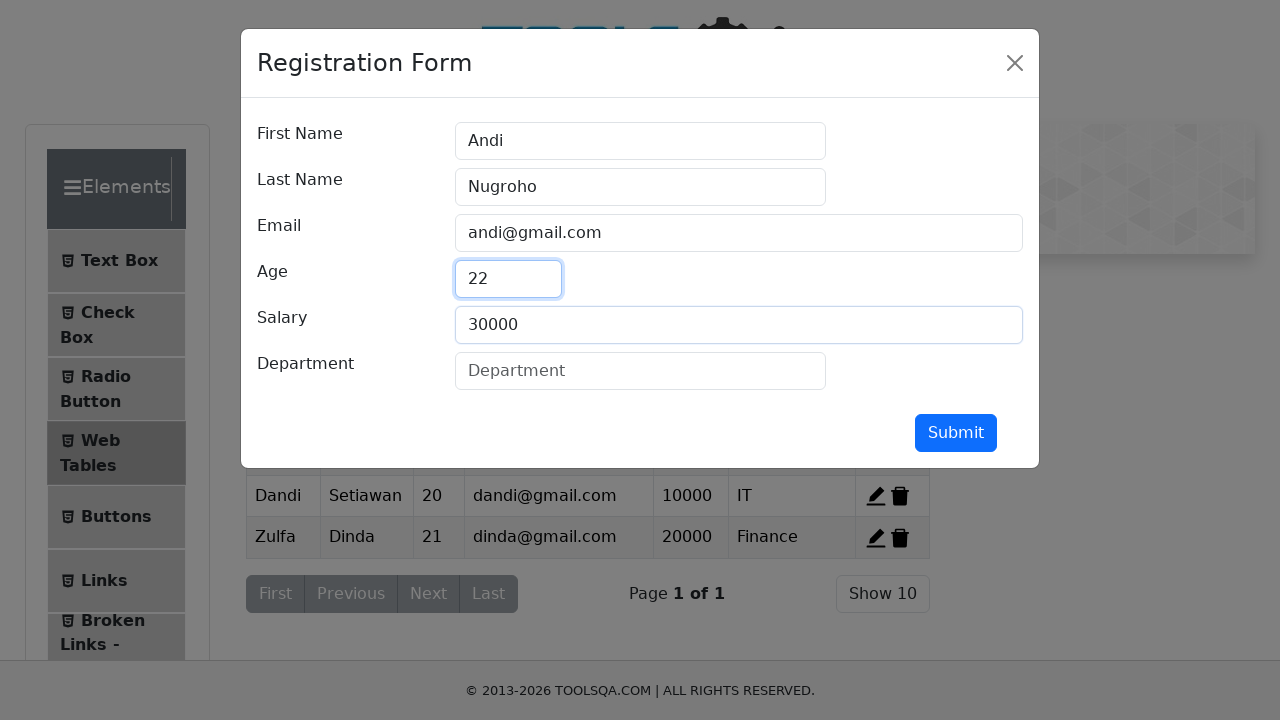

Filled department field with 'Marketing' on #department
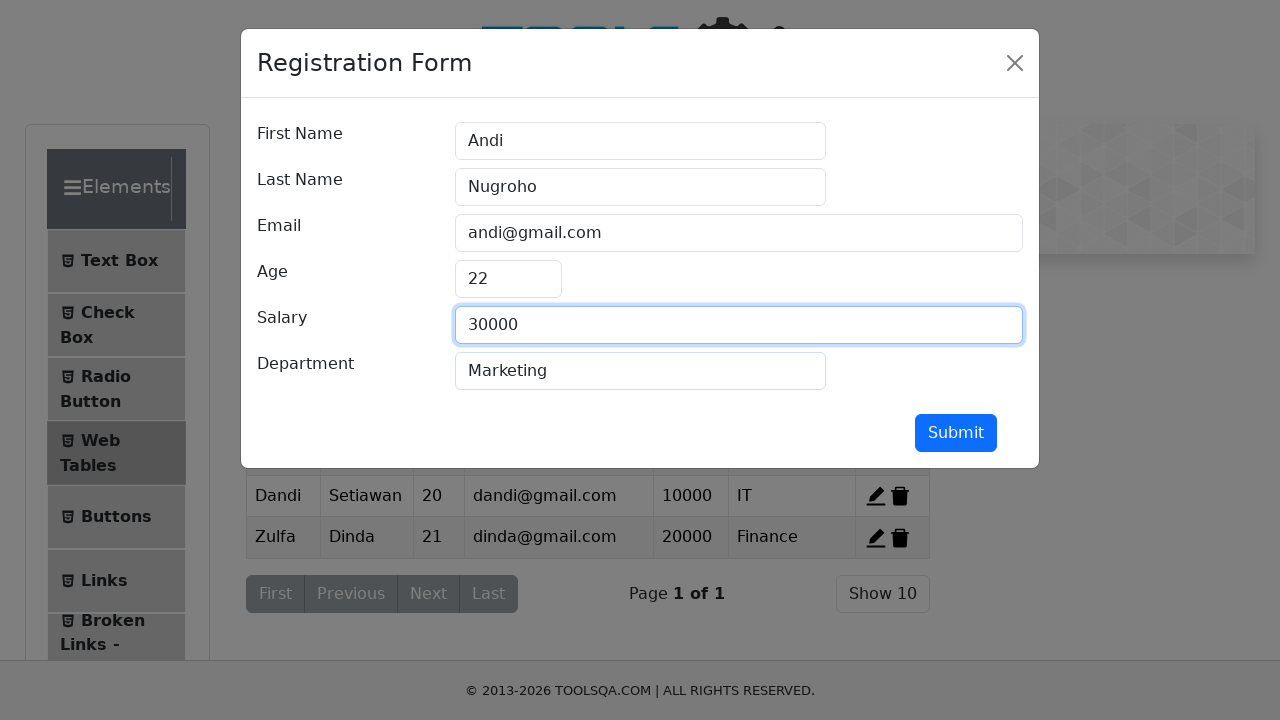

Clicked submit button to add record for Andi Nugroho at (956, 433) on #submit
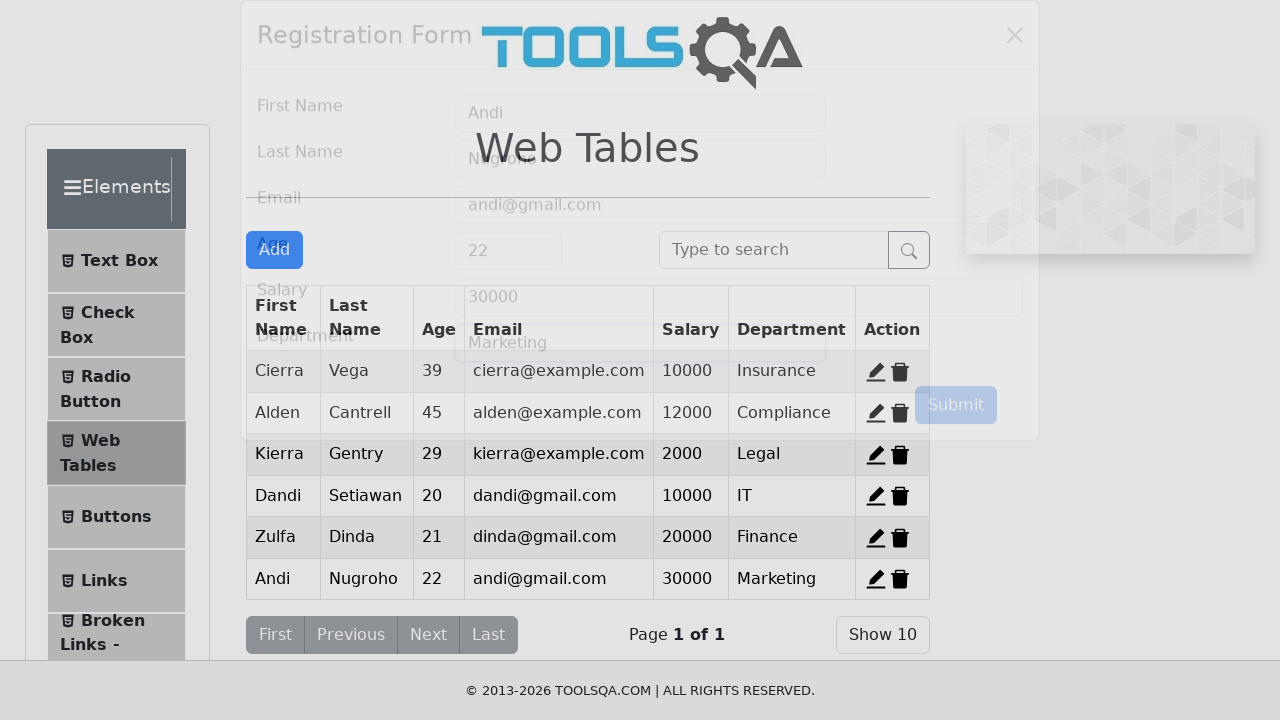

Modal form closed after submission
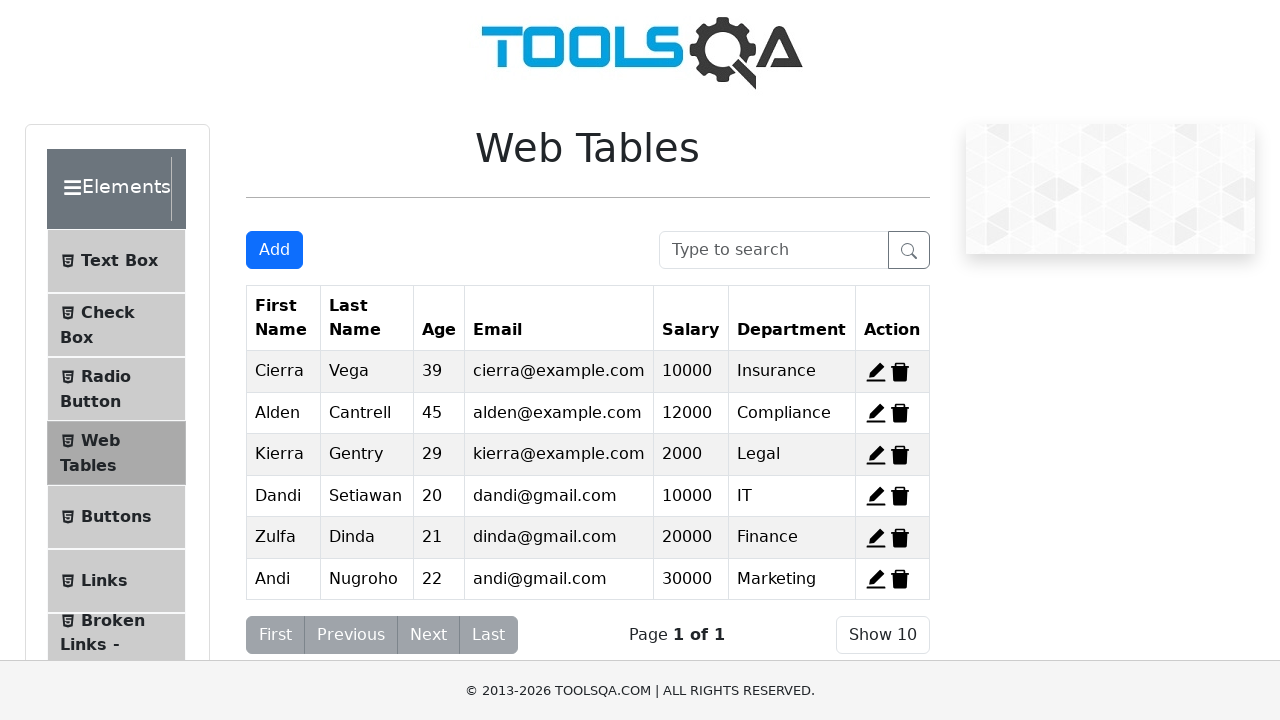

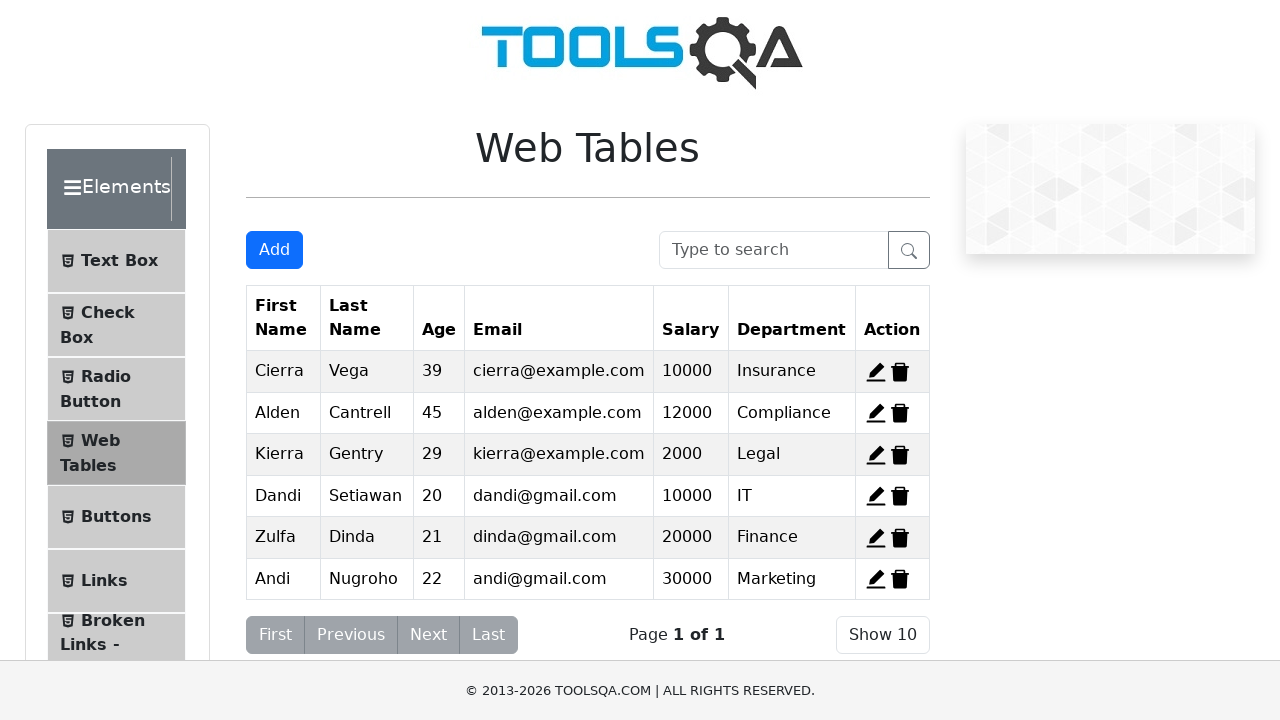